Performs a right-click (context menu) action on a button element to trigger the context menu

Starting URL: https://swisnl.github.io/jQuery-contextMenu/demo.html

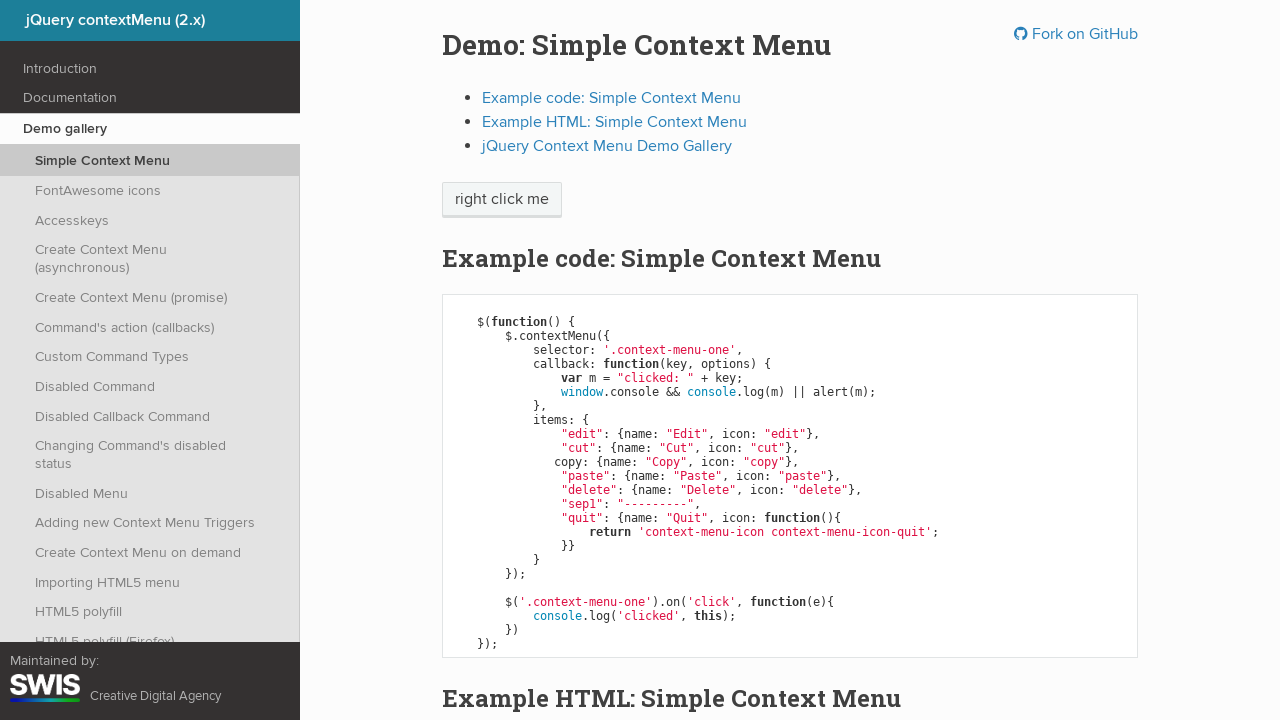

Located the context menu button element
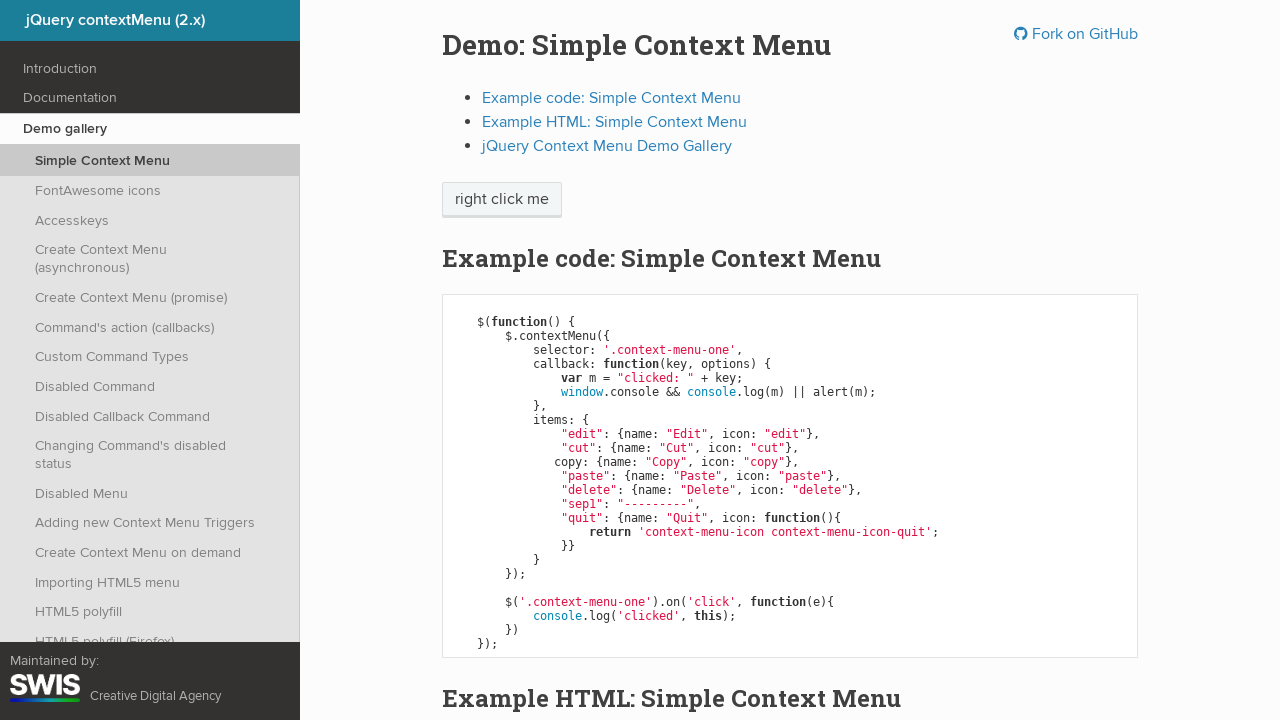

Performed right-click on the button to trigger context menu at (502, 200) on span.context-menu-one.btn.btn-neutral
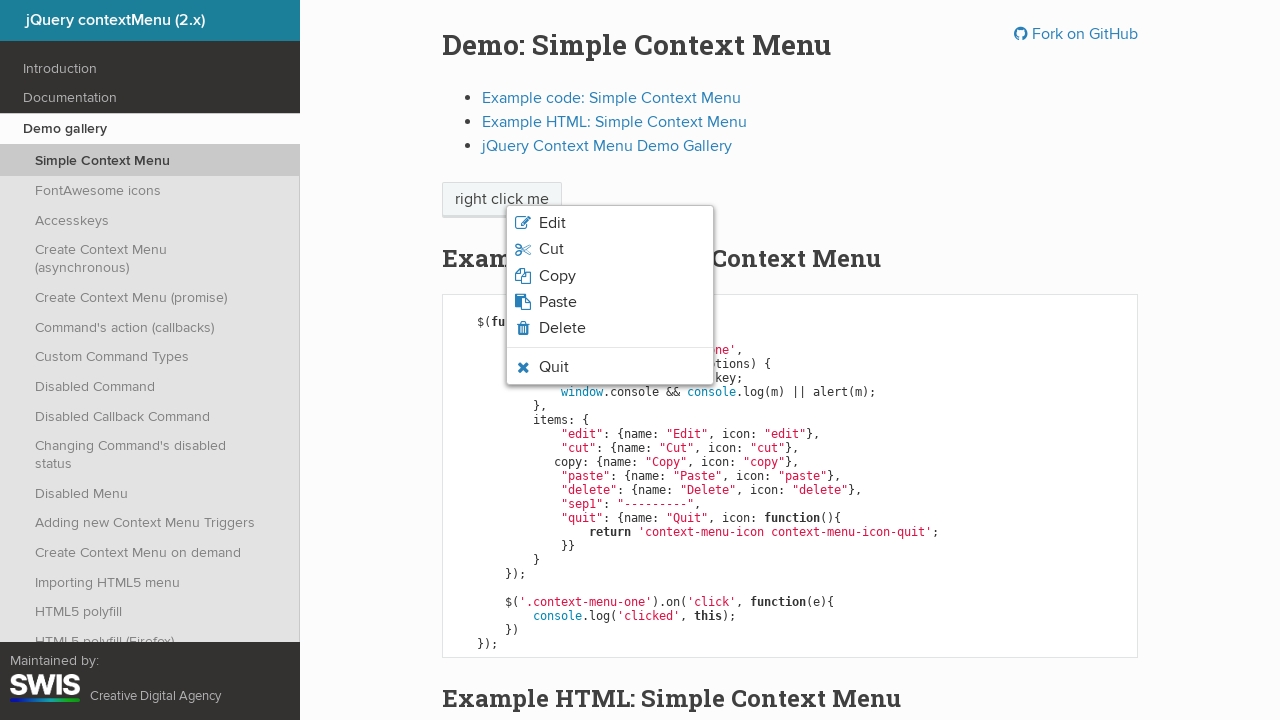

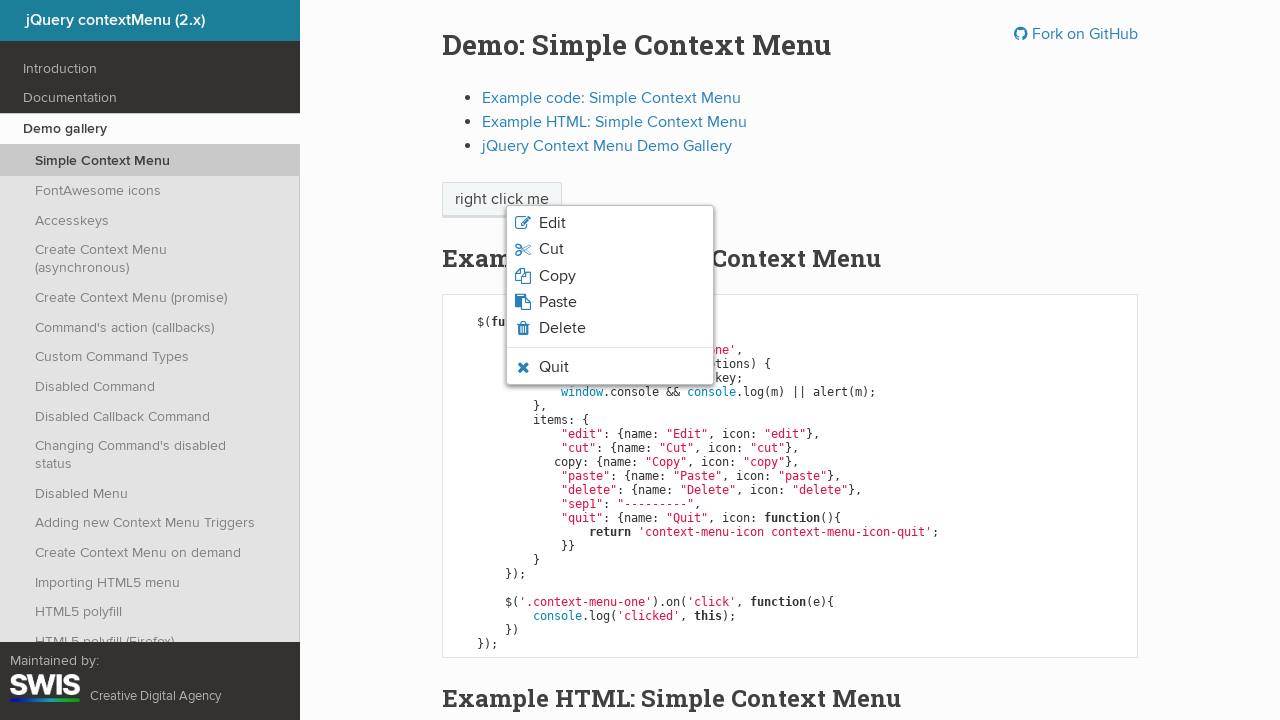